Tests form submission with leading spaces in firstname

Starting URL: http://testingchallenges.thetestingmap.org/index.php

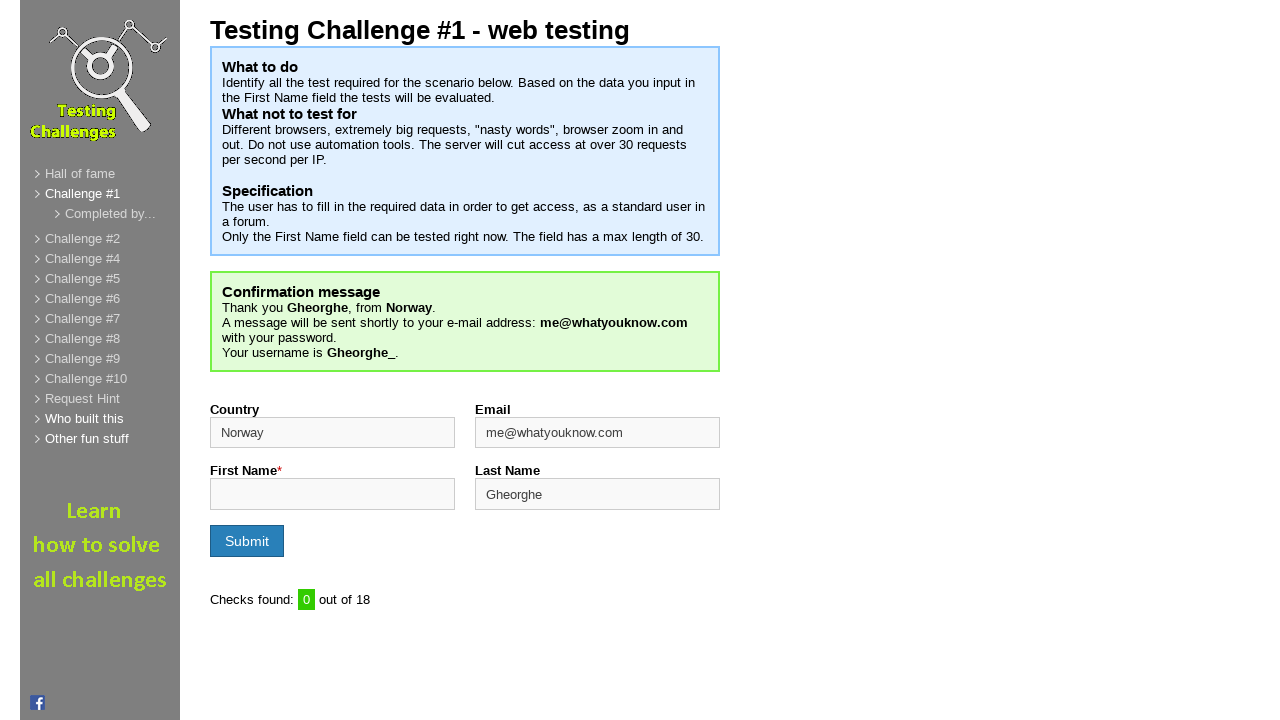

Filled firstname field with leading spaces followed by 'sdsdsDSFGDSd' on #firstname
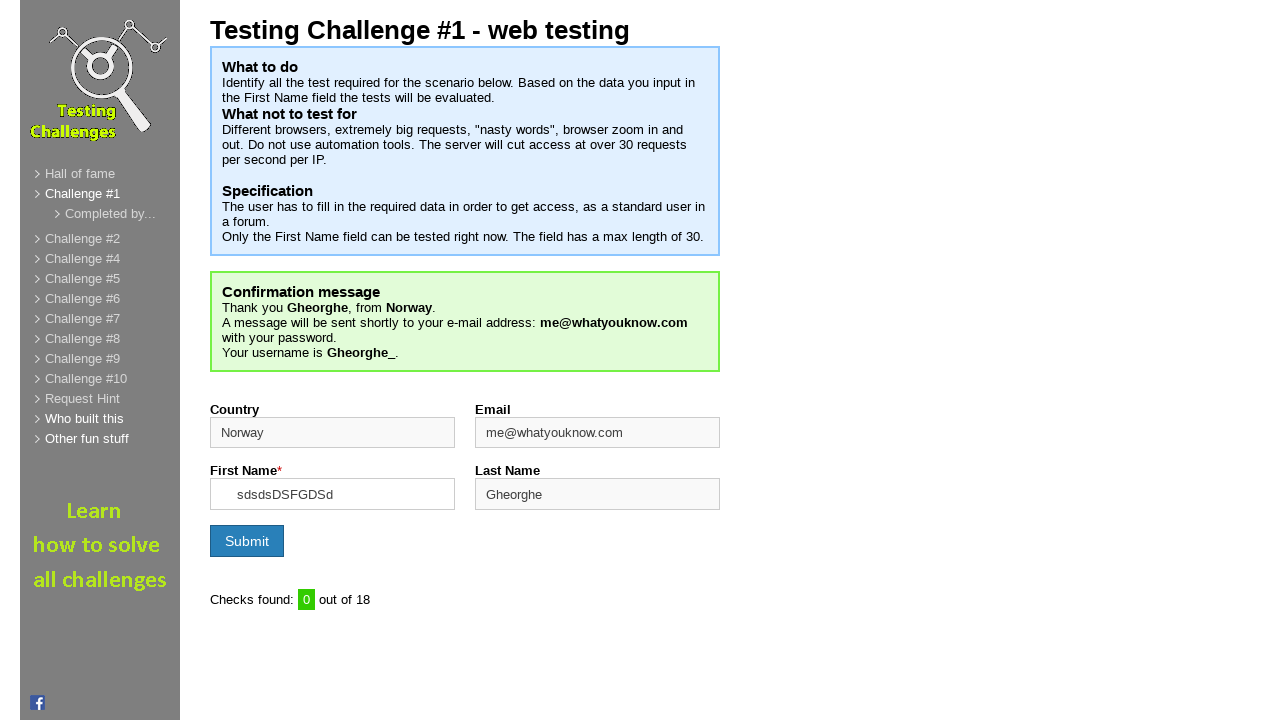

Clicked form submit button at (247, 541) on input[name='formSubmit']
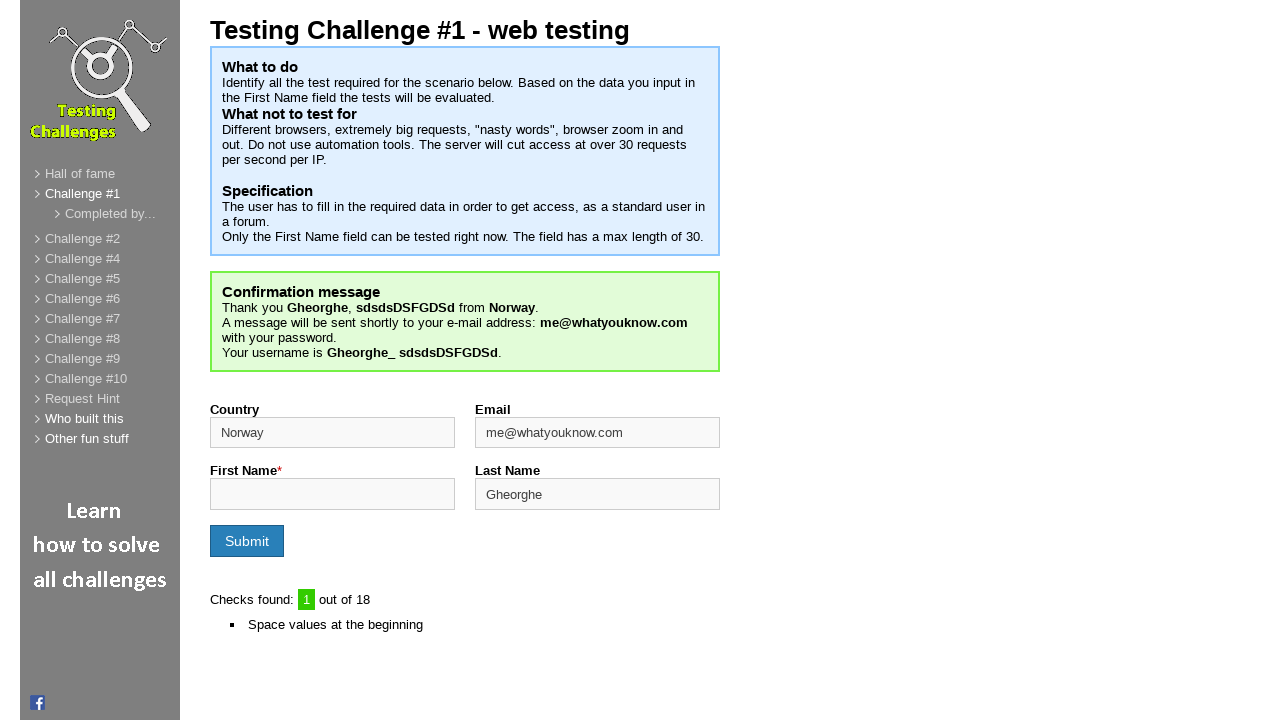

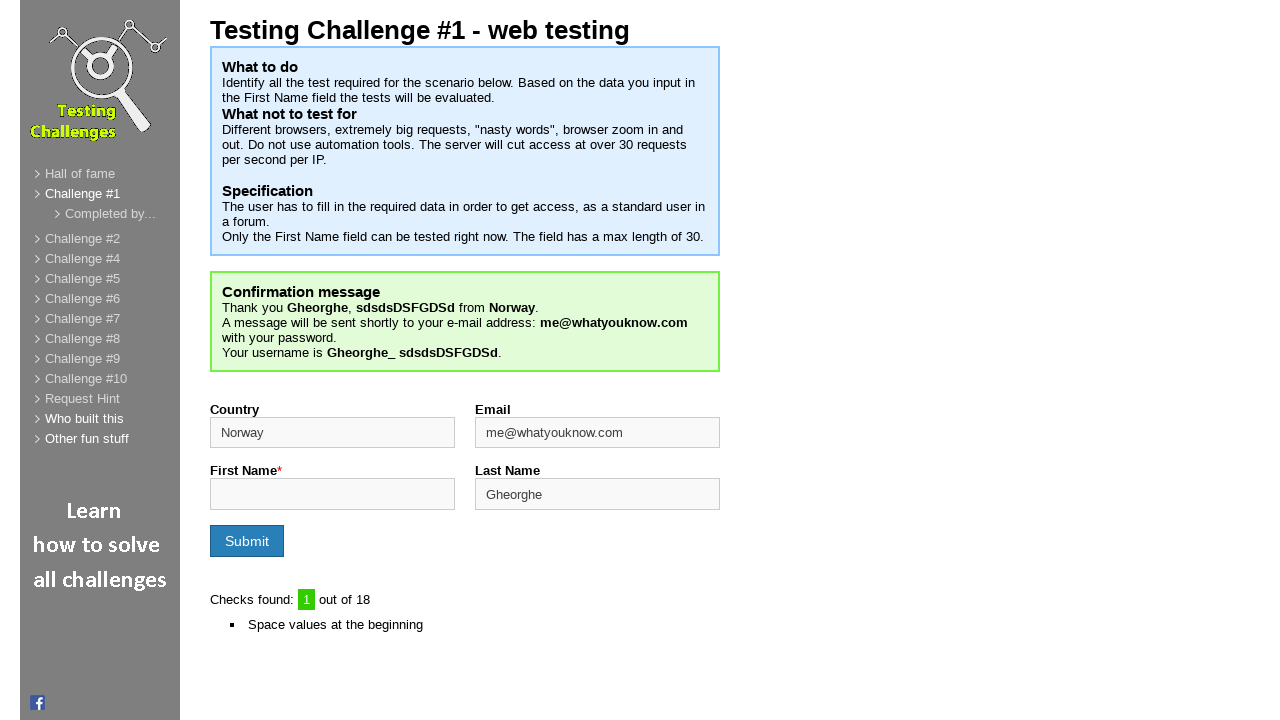